Tests a math exercise page by reading two numbers displayed on the page, calculating their sum, selecting the result from a dropdown menu, and submitting the form.

Starting URL: http://suninjuly.github.io/selects1.html

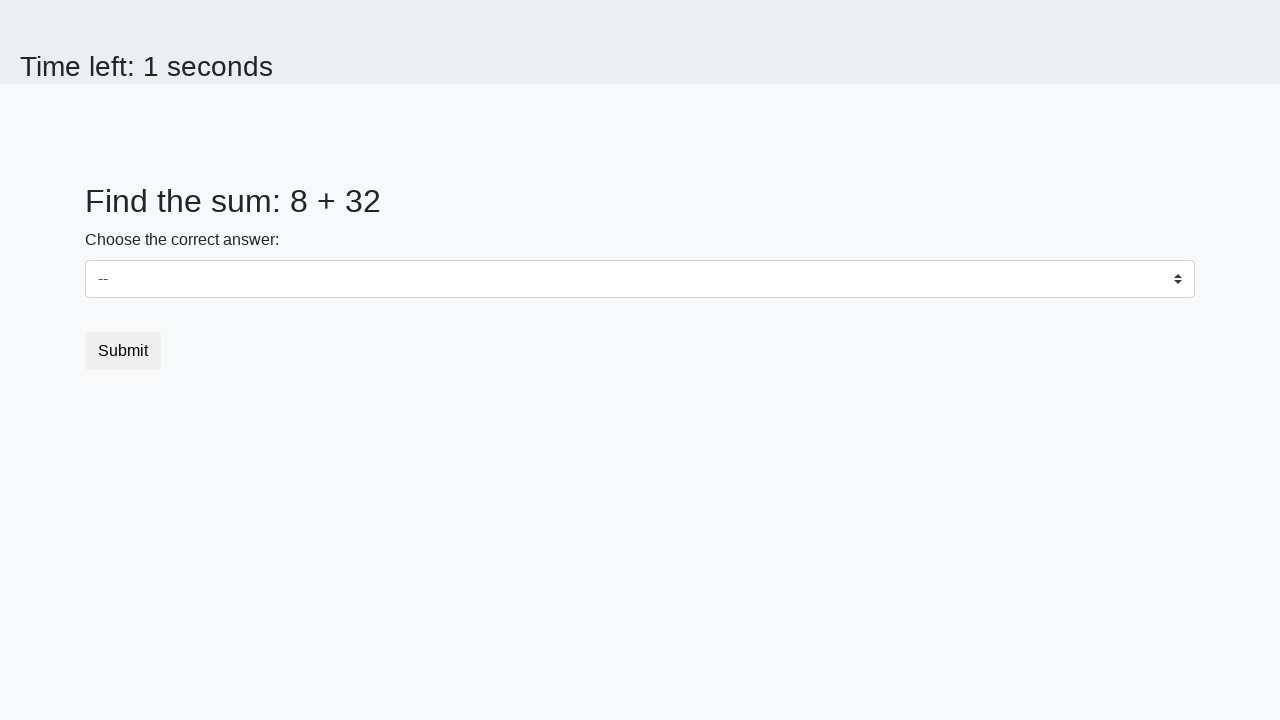

Retrieved first number from #num1 element
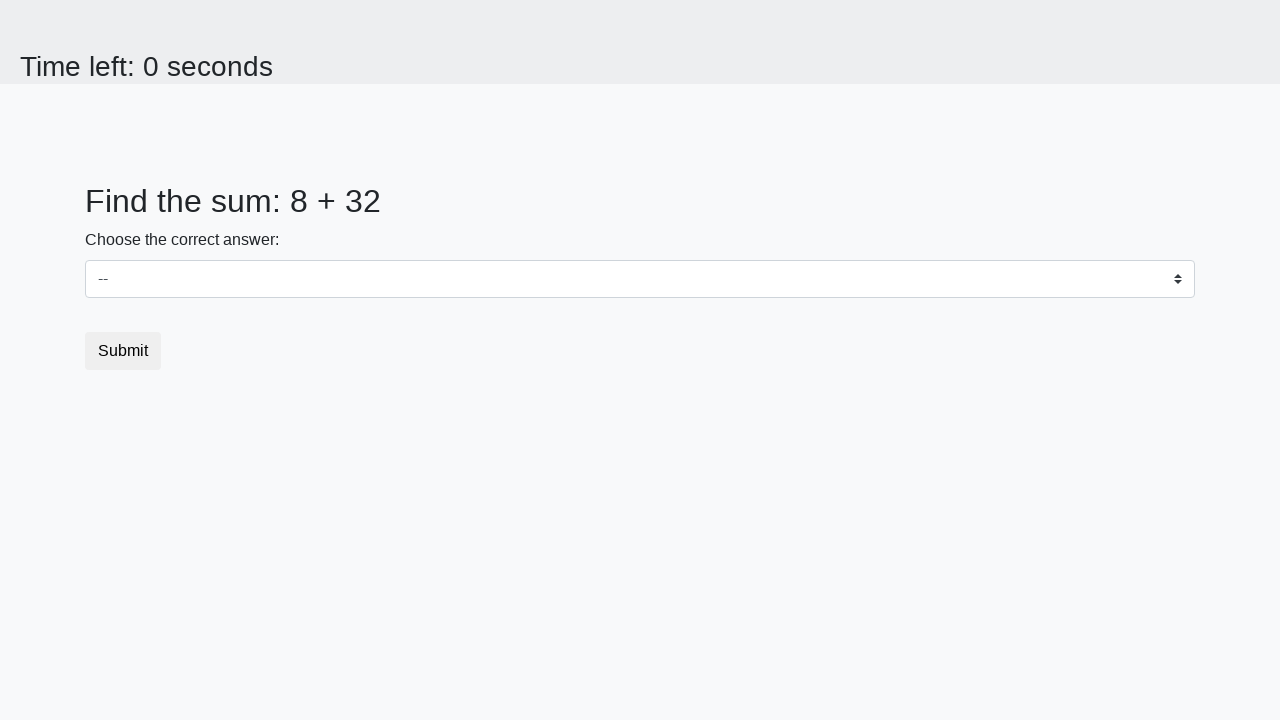

Retrieved second number from #num2 element
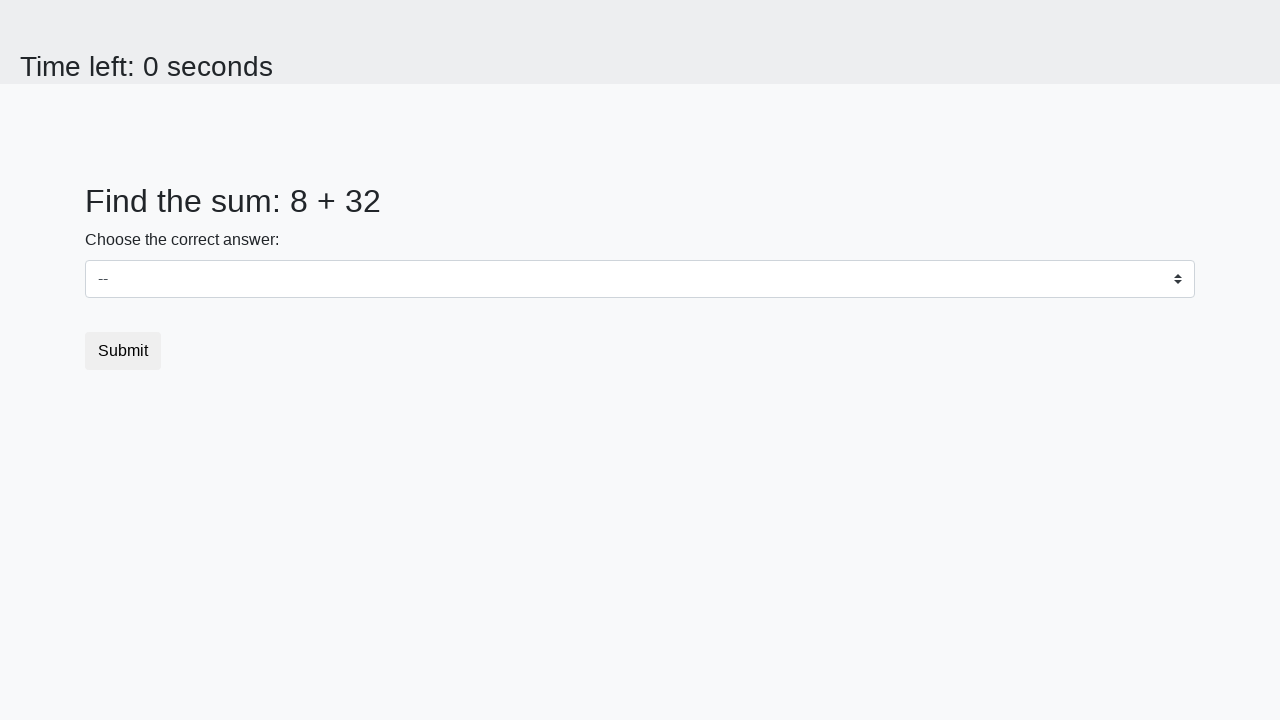

Calculated sum of 8 + 32 = 40
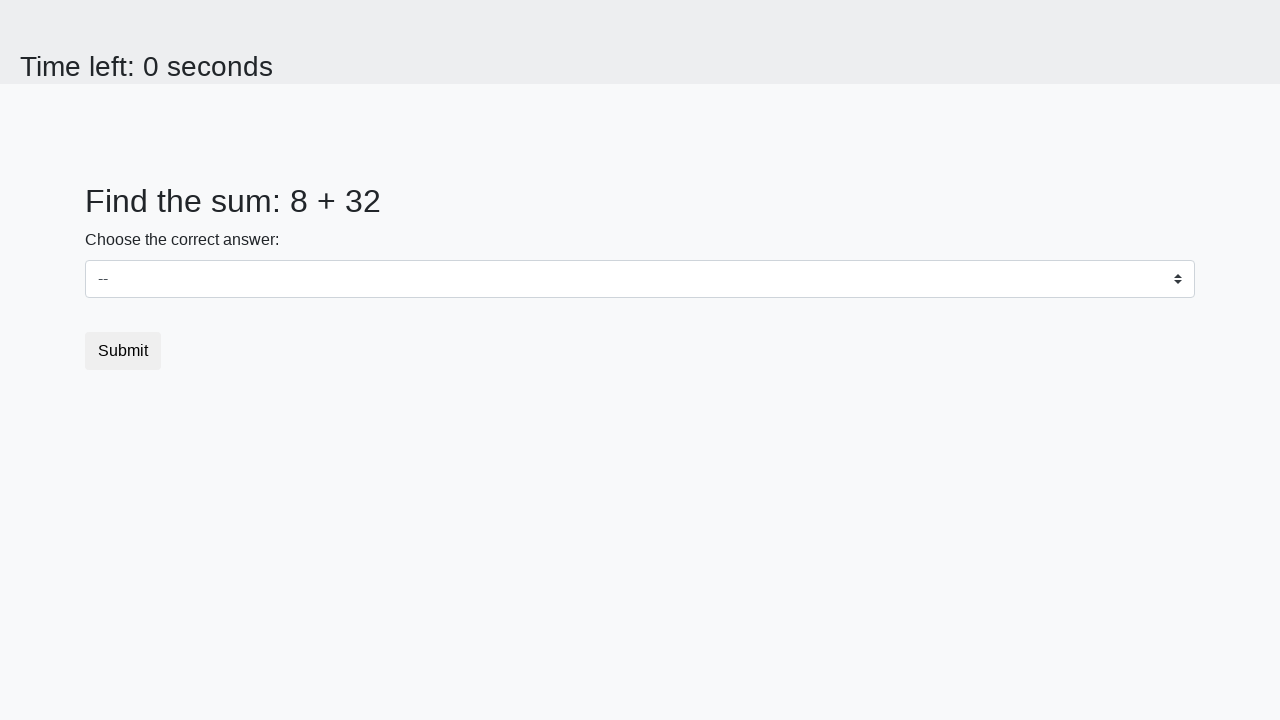

Selected calculated sum (40) from dropdown menu on #dropdown
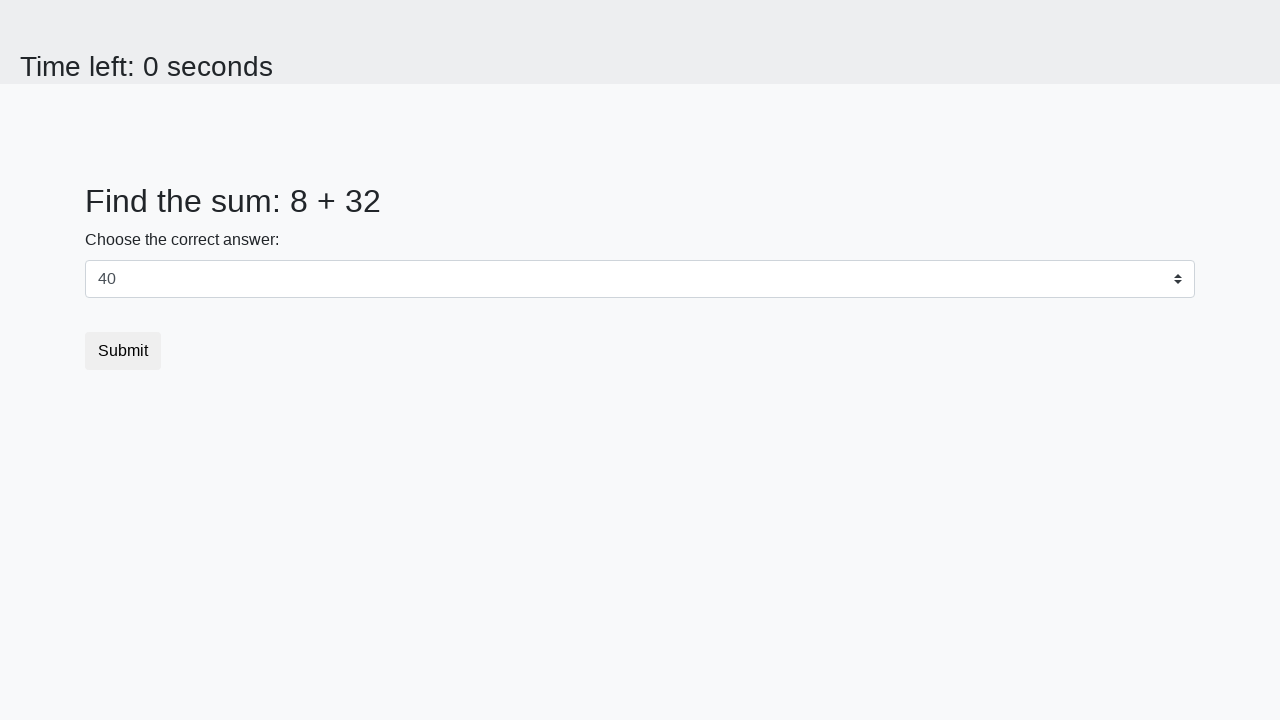

Clicked submit button to complete the form at (123, 351) on button[type='submit']
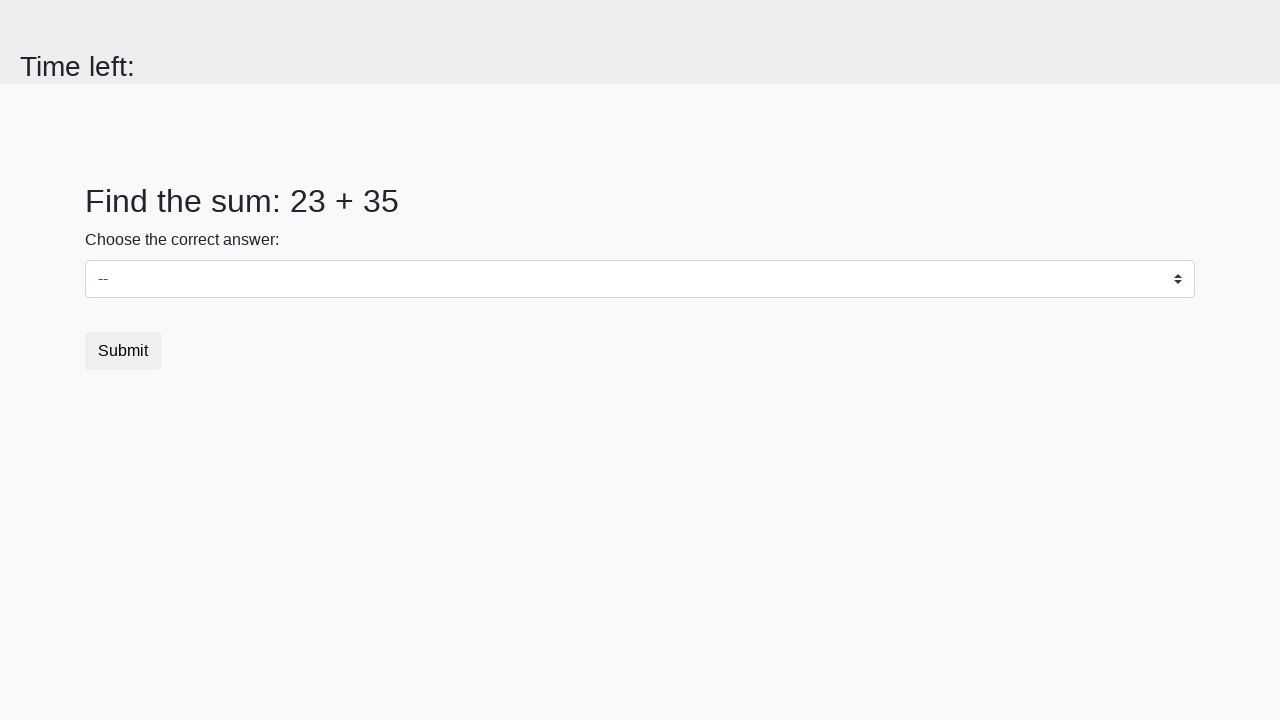

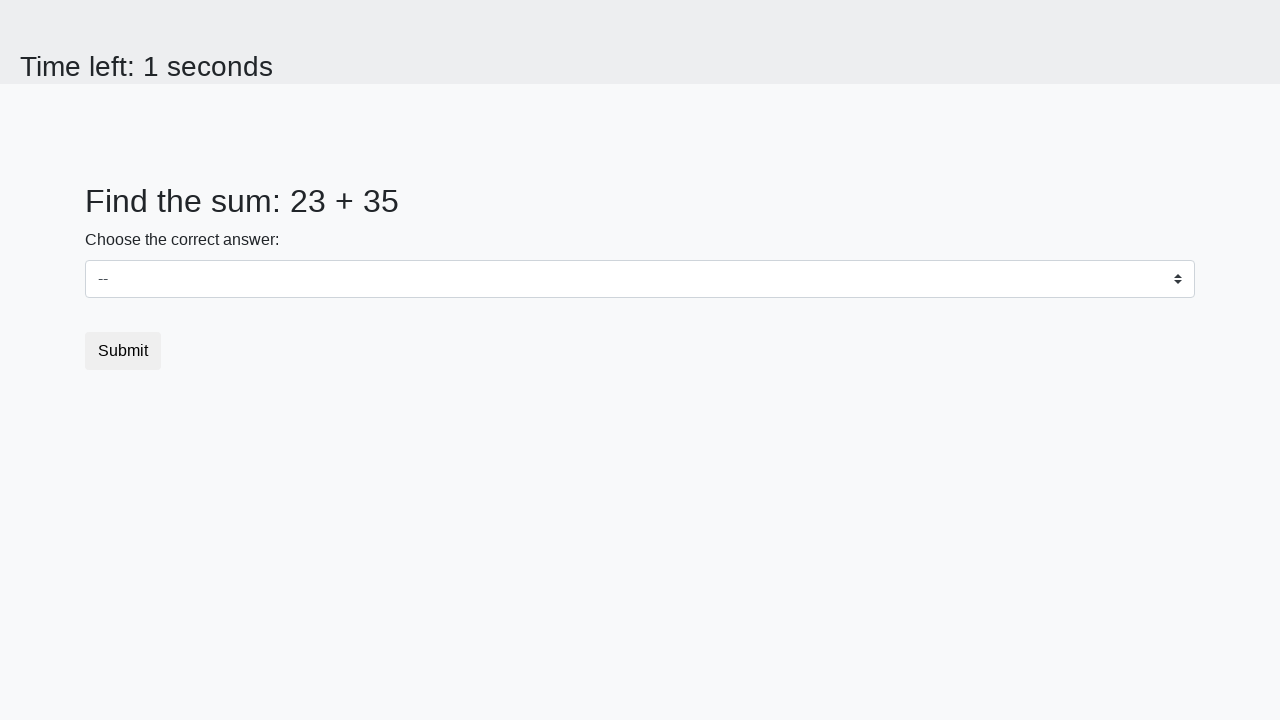